Tests mouse hovering functionality by moving the cursor to a specific coordinate offset from the Features link element

Starting URL: https://www.actitime.com/

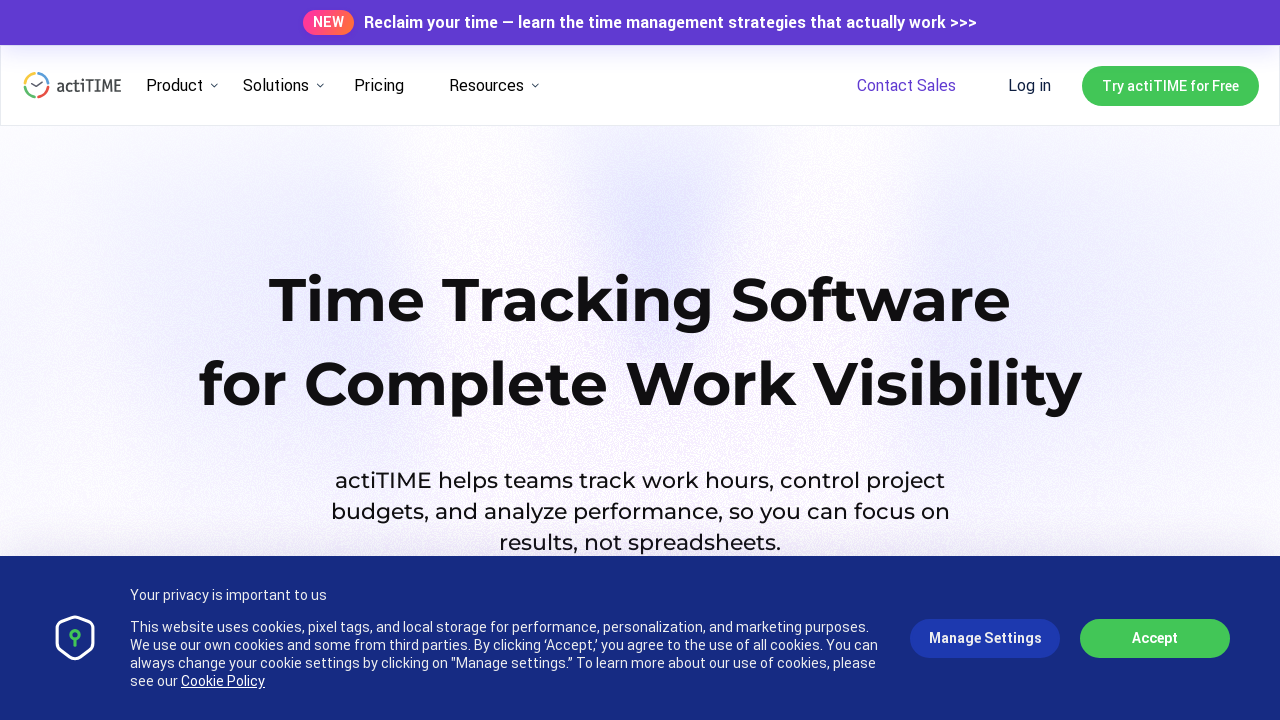

Located the Features link element
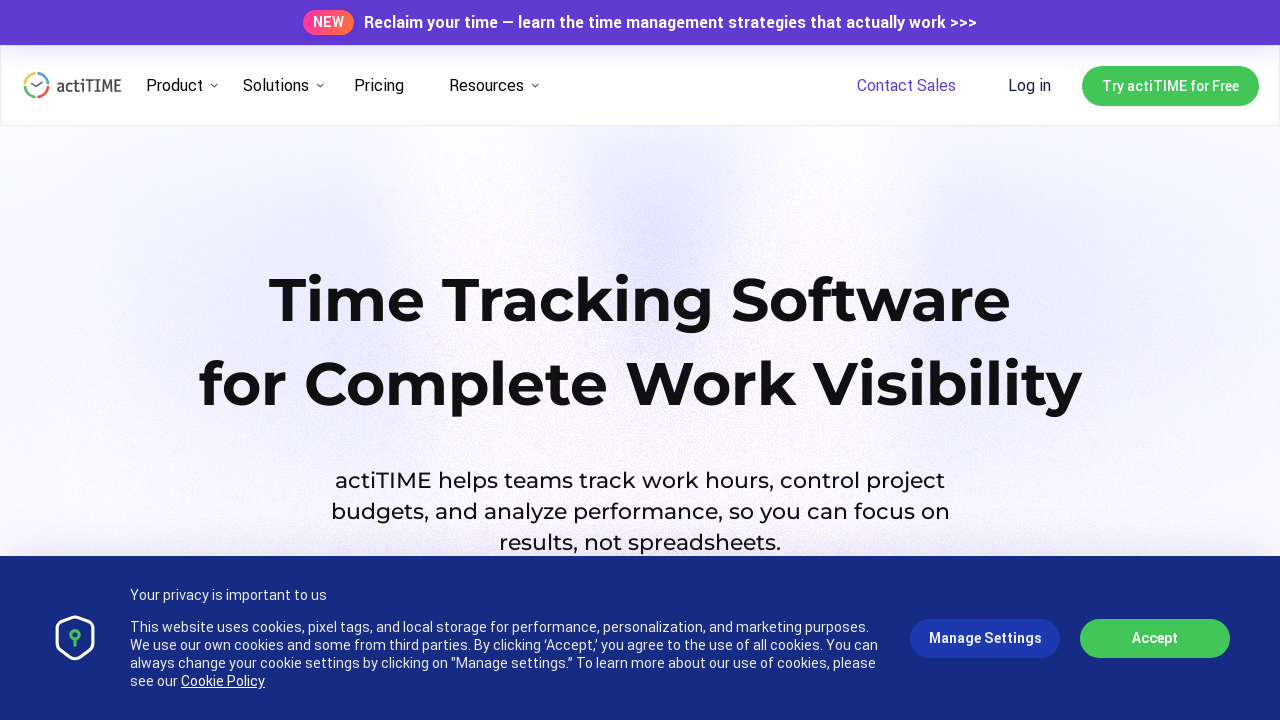

Hovered mouse over Features link at coordinate offset (100, 0) at (307, 344) on a:text('Features')
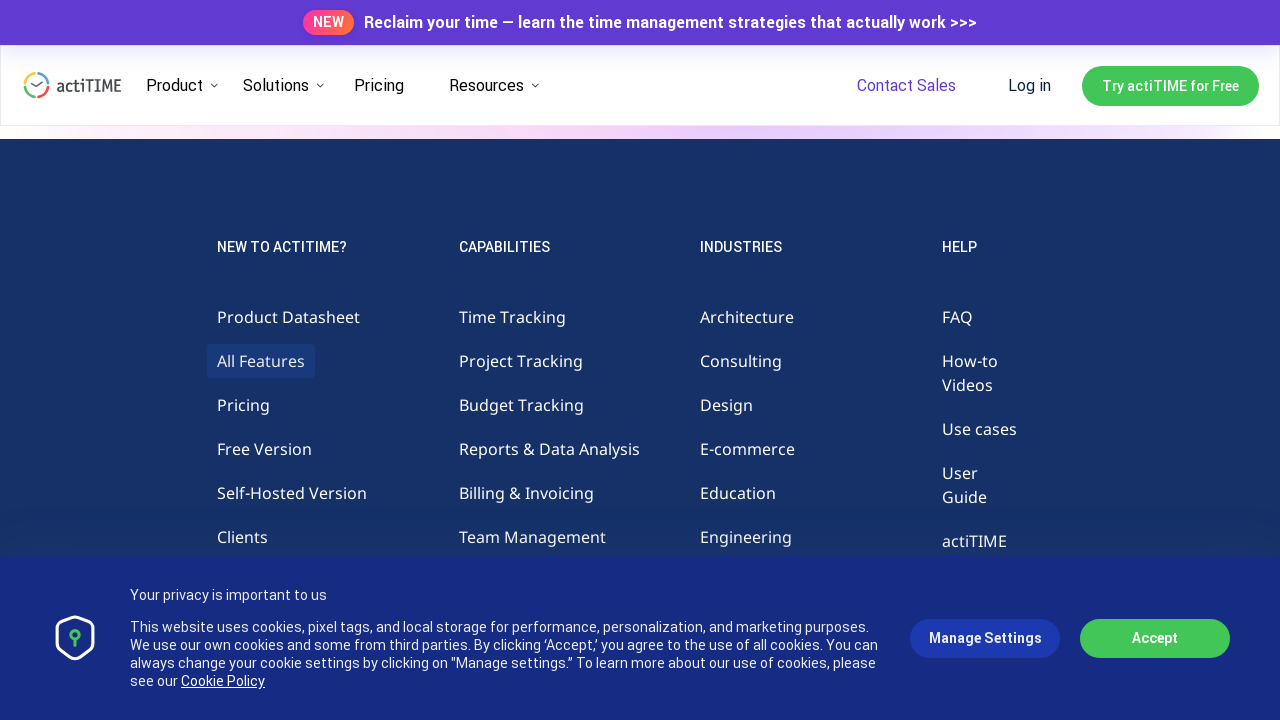

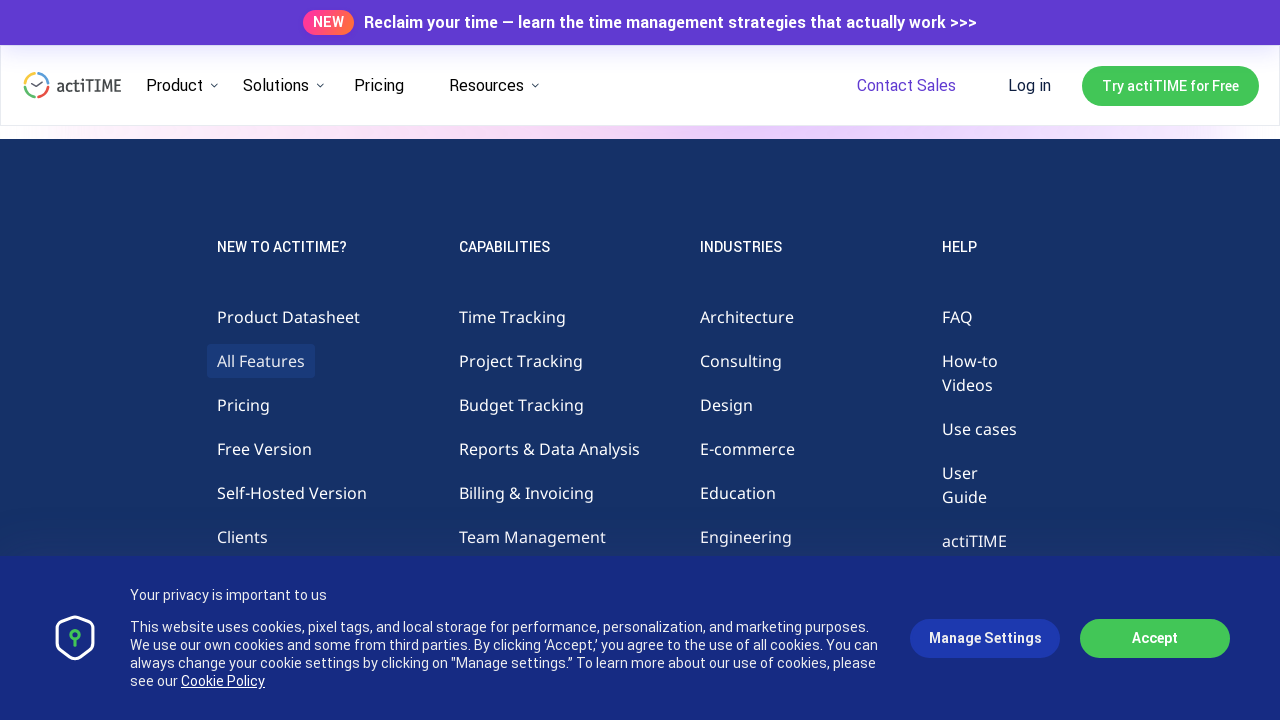